Tests browser back navigation by clicking a link and then navigating back

Starting URL: https://www.selenium.dev/selenium/web/mouse_interaction.html

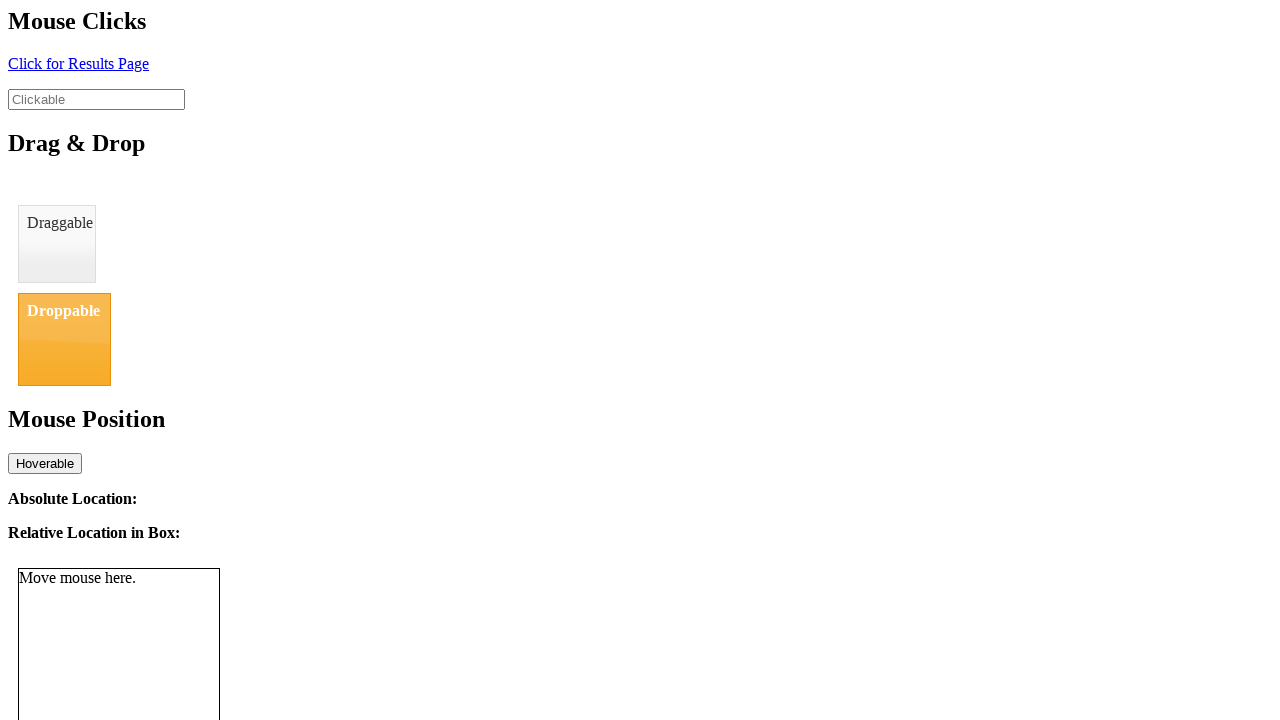

Clicked link with id 'click' to navigate to another page at (78, 63) on #click
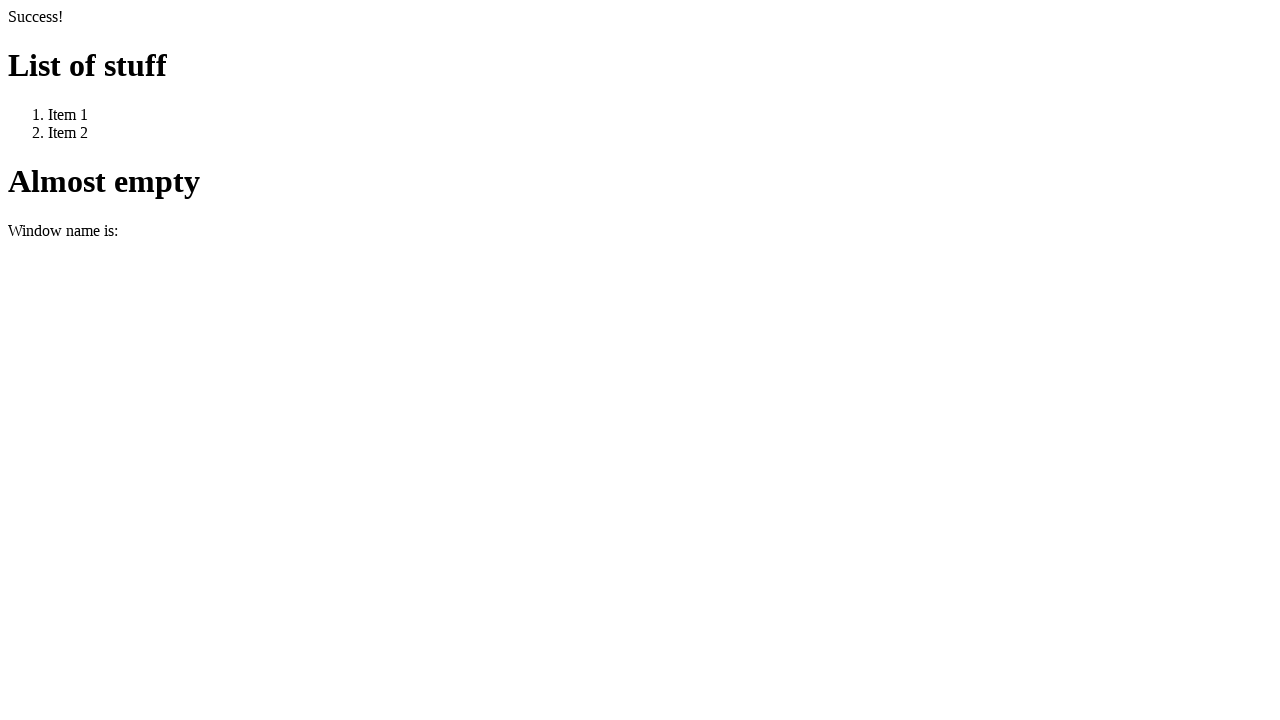

Waited for page to reach domcontentloaded state
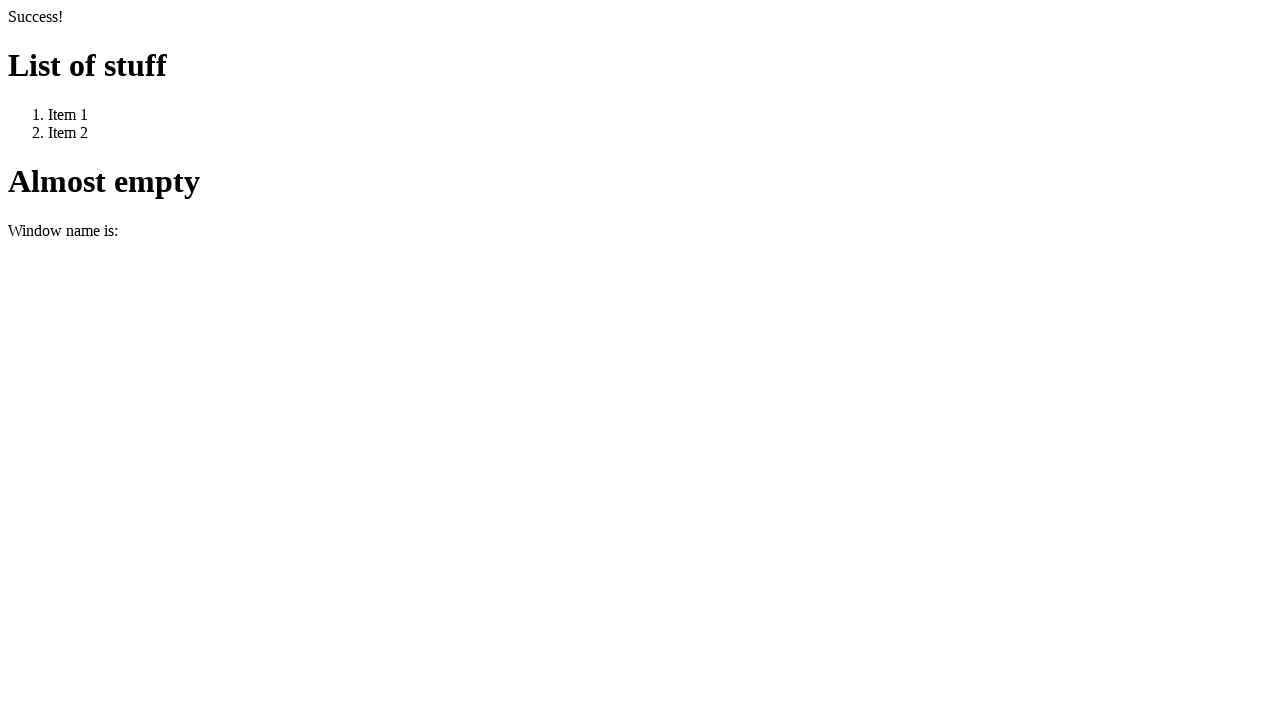

Navigated back using browser back button
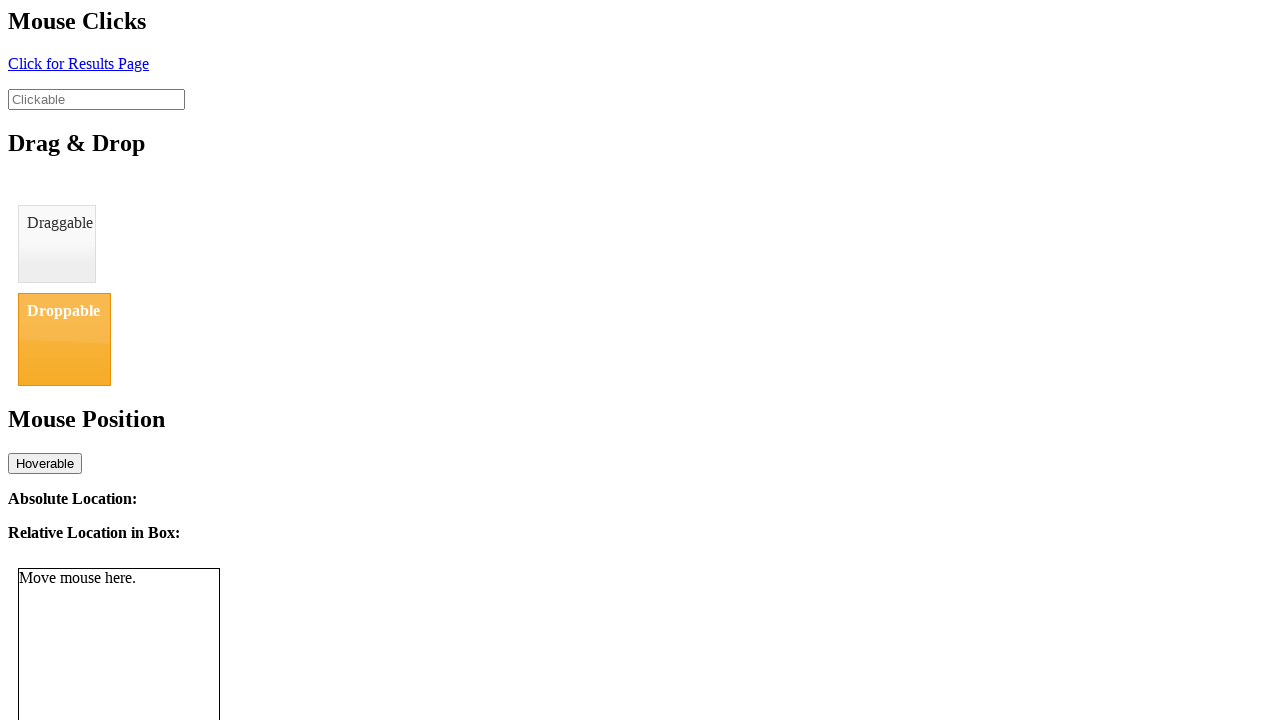

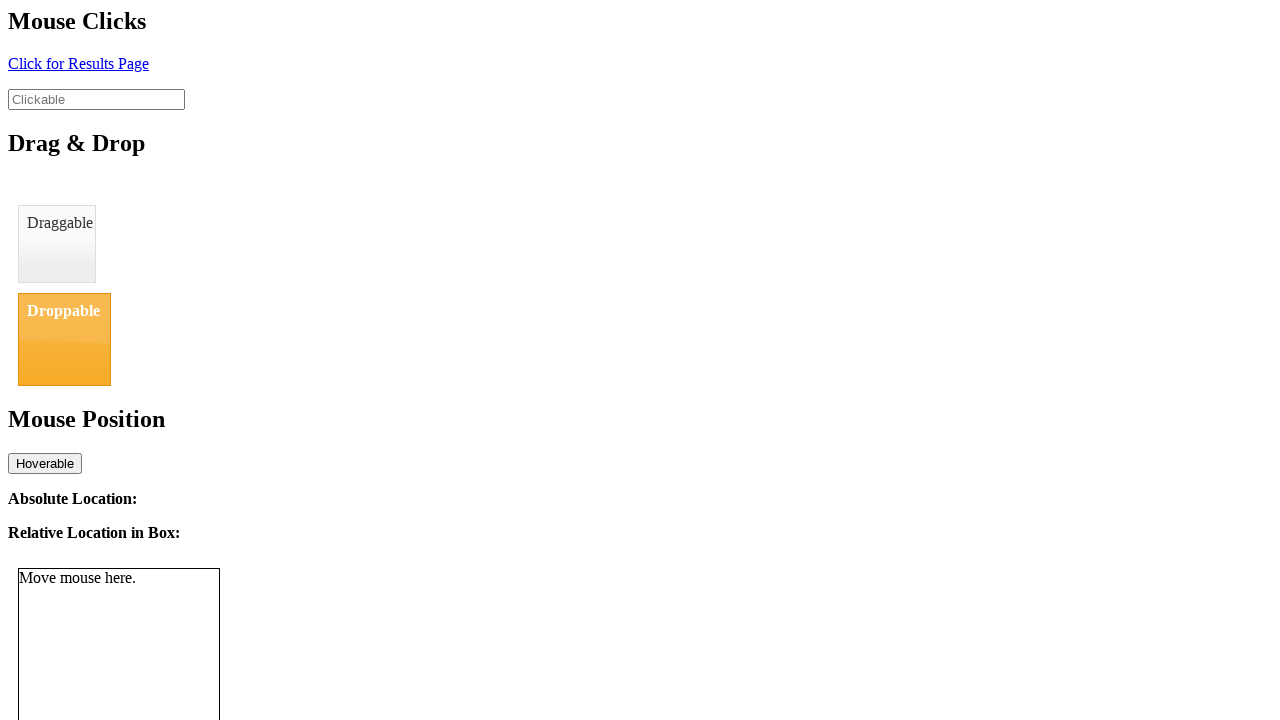